Tests text box input functionality on a demo QA site by entering a username value into the userName field

Starting URL: https://demoqa.com/text-box

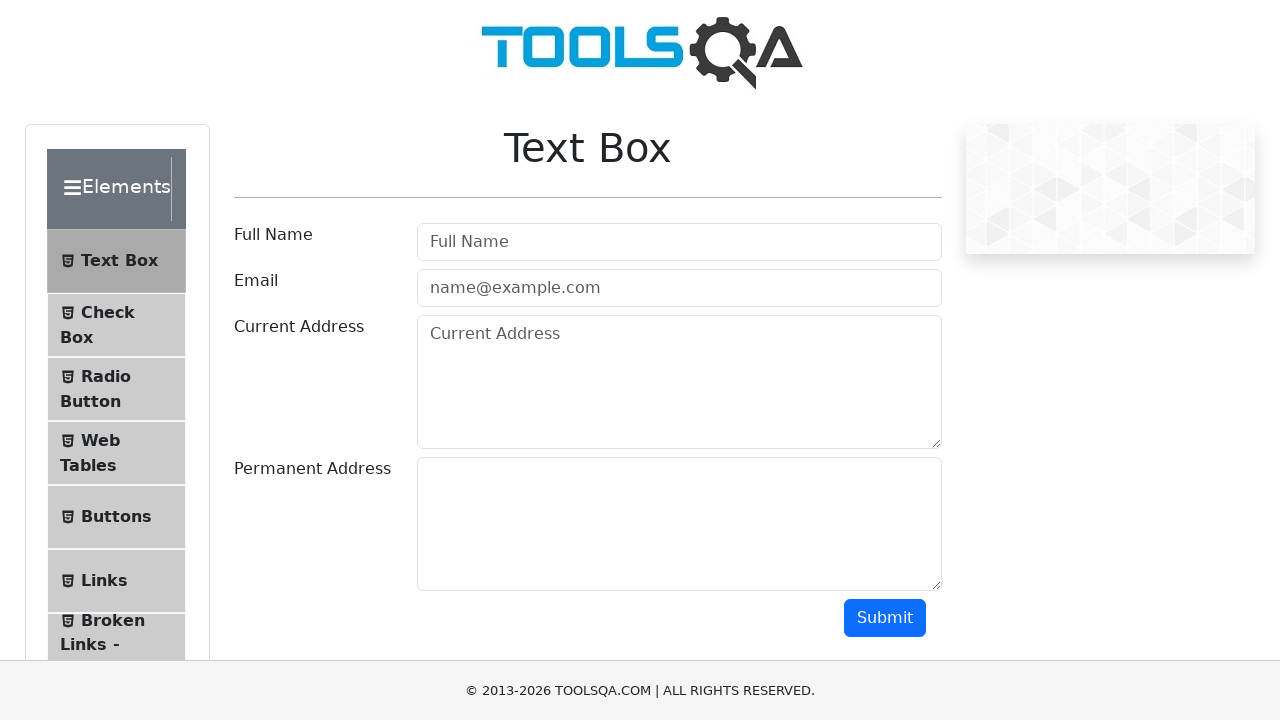

Filled userName field with 'banti' on #userName
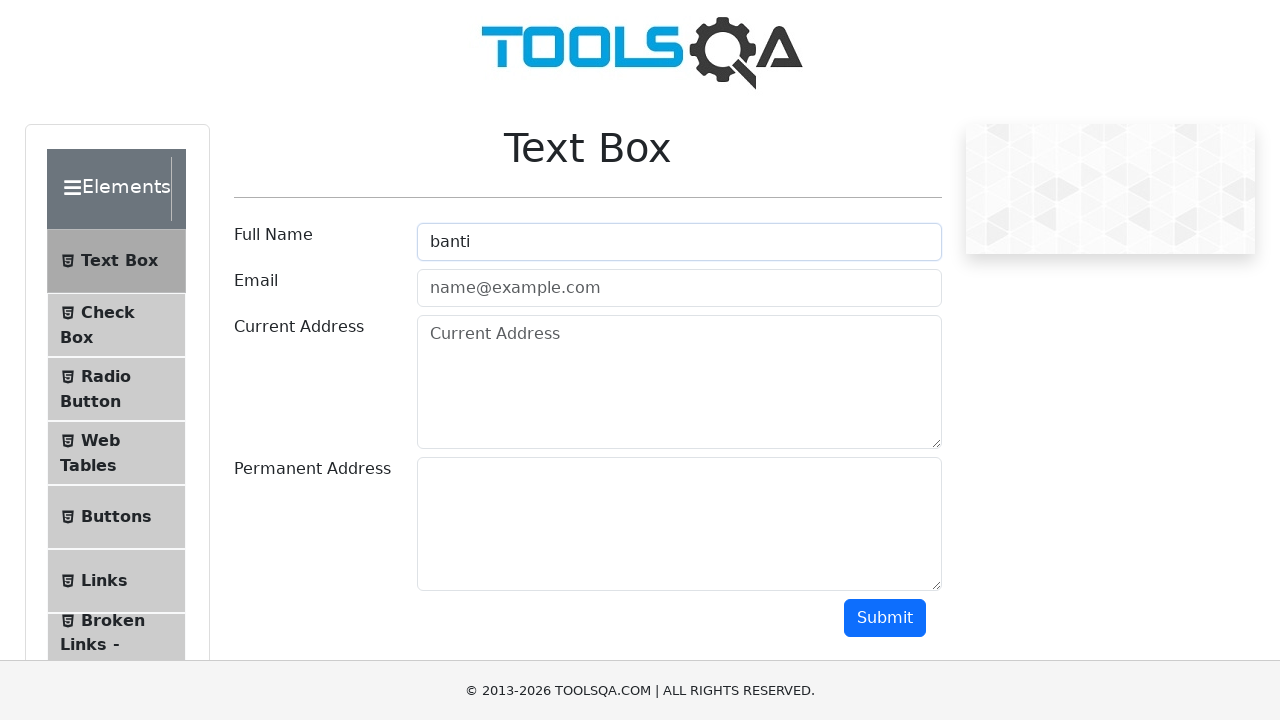

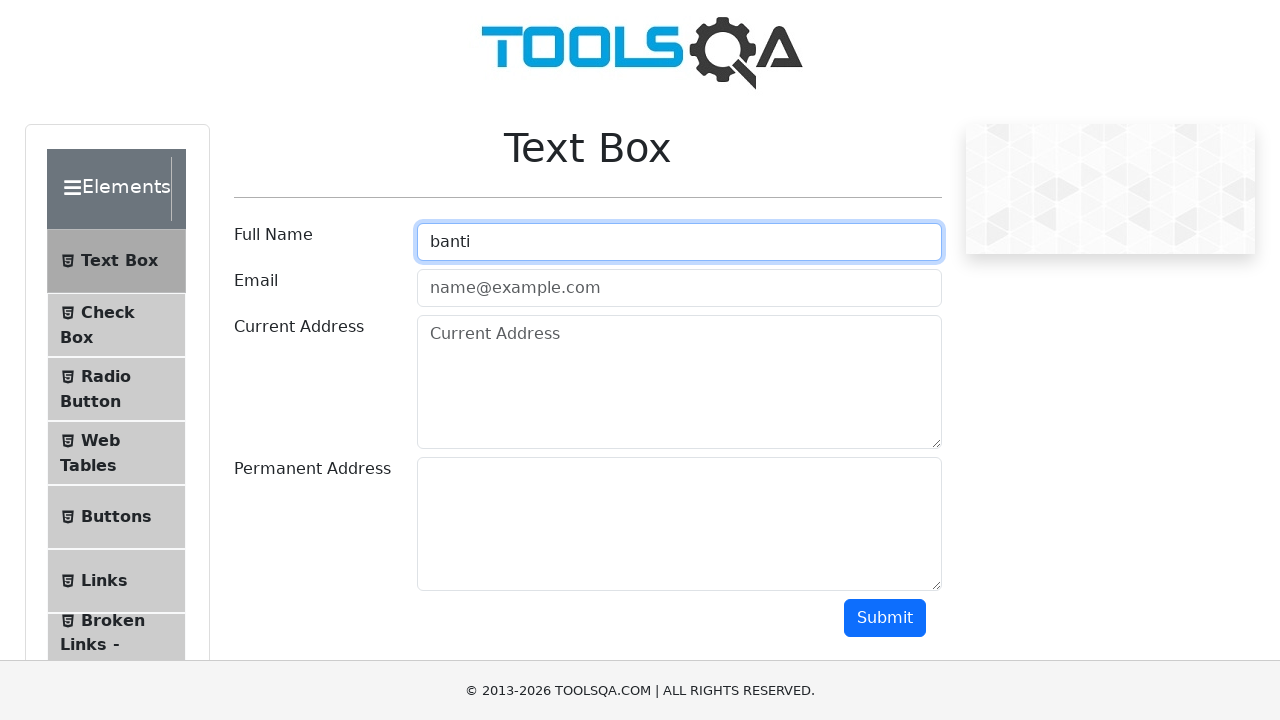